Tests the personal notes functionality by navigating to the notes page, adding 10 notes with titles and content, then using the search feature to find a specific note.

Starting URL: https://material.playwrightvn.com/

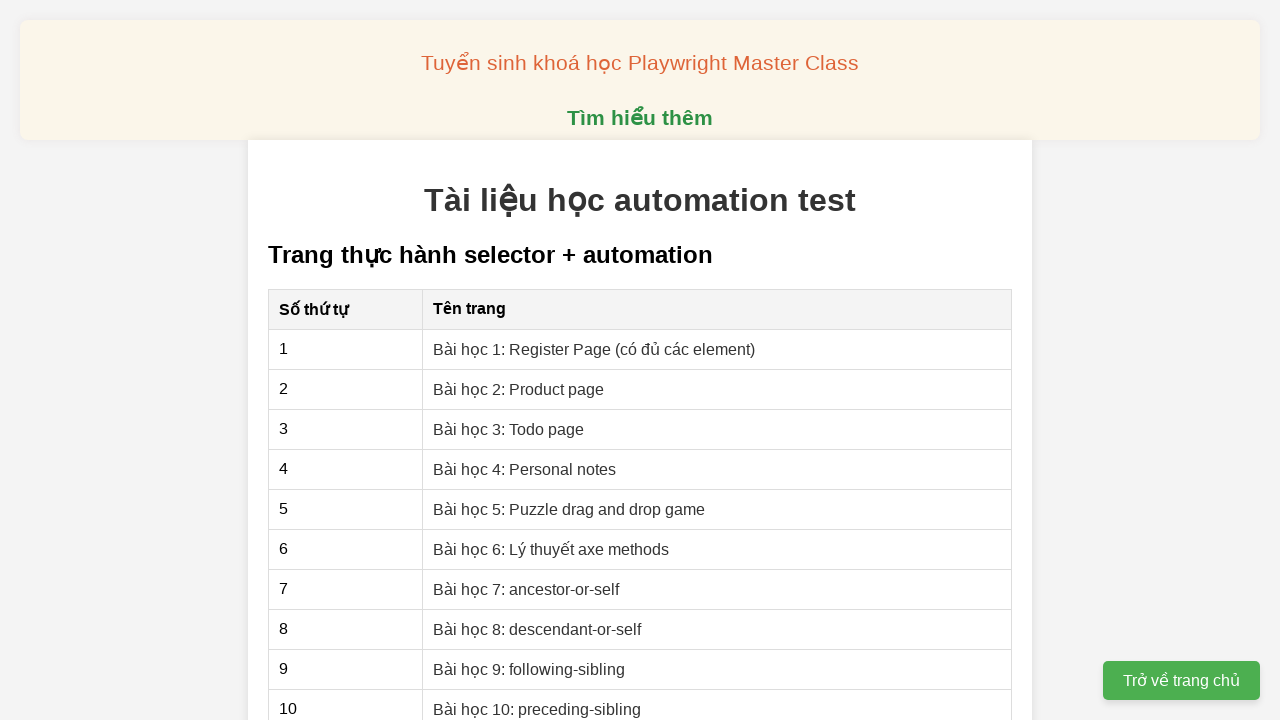

Clicked link to navigate to XPath personal notes page at (525, 469) on xpath=//a[@href='04-xpath-personal-notes.html']
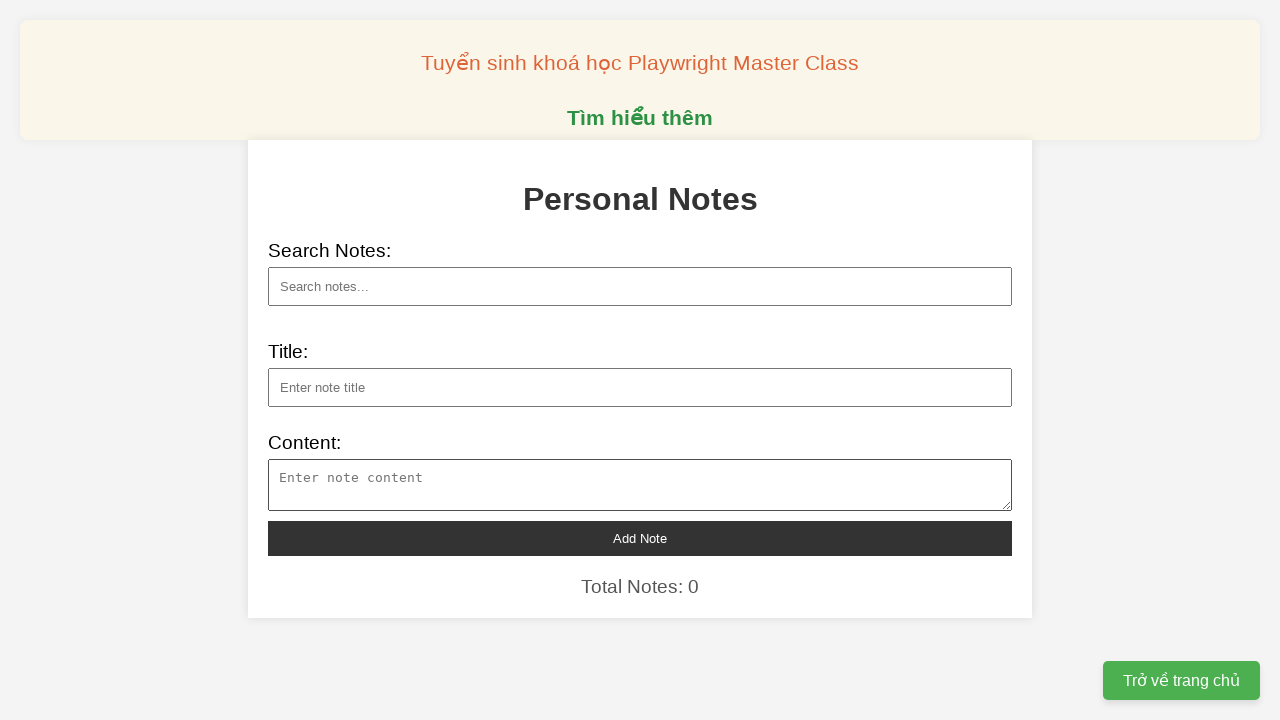

Waited for note title input field to load
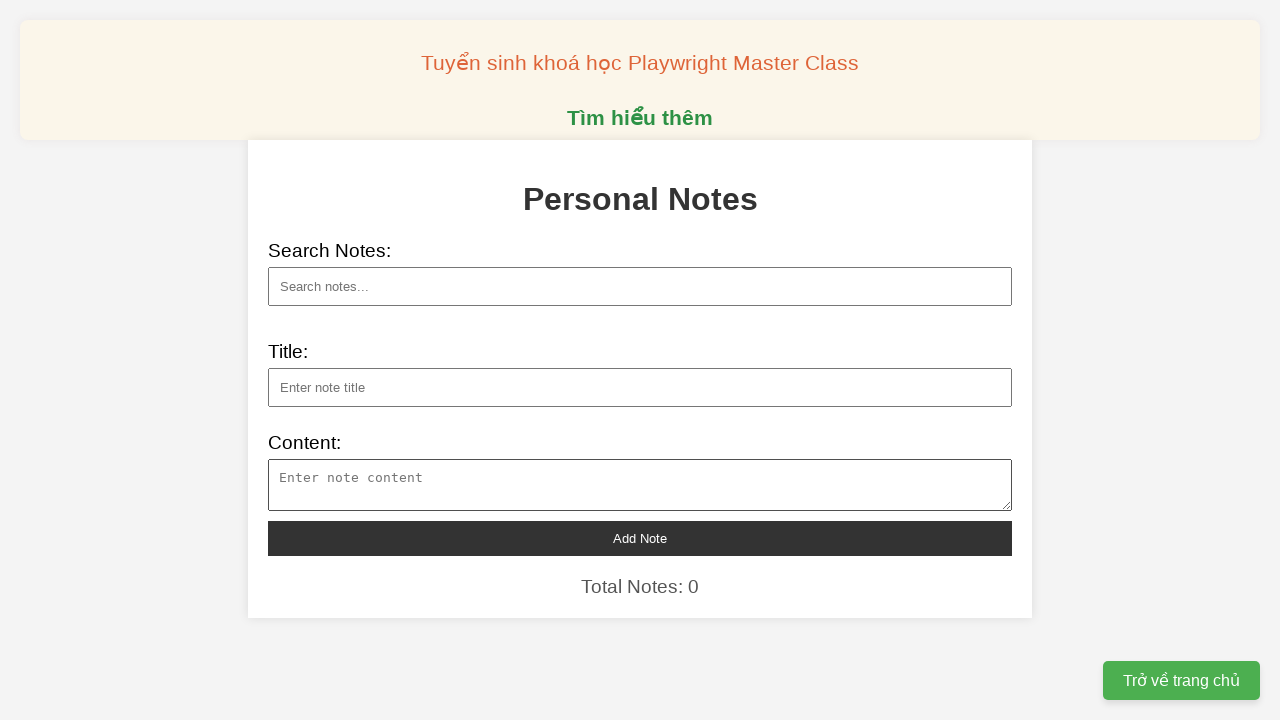

Filled note title with 'Breaking News: Technology Advances' on xpath=//input[@id='note-title']
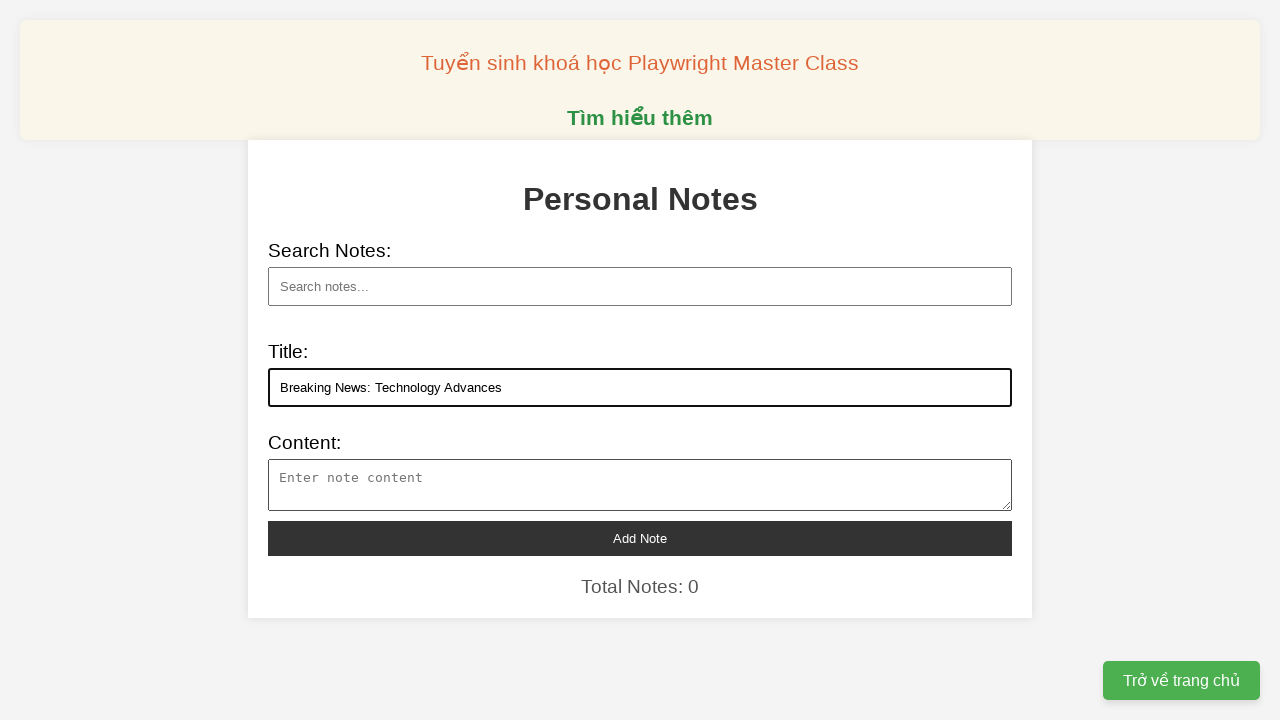

Filled note content with description text on xpath=//textarea[@id='note-content']
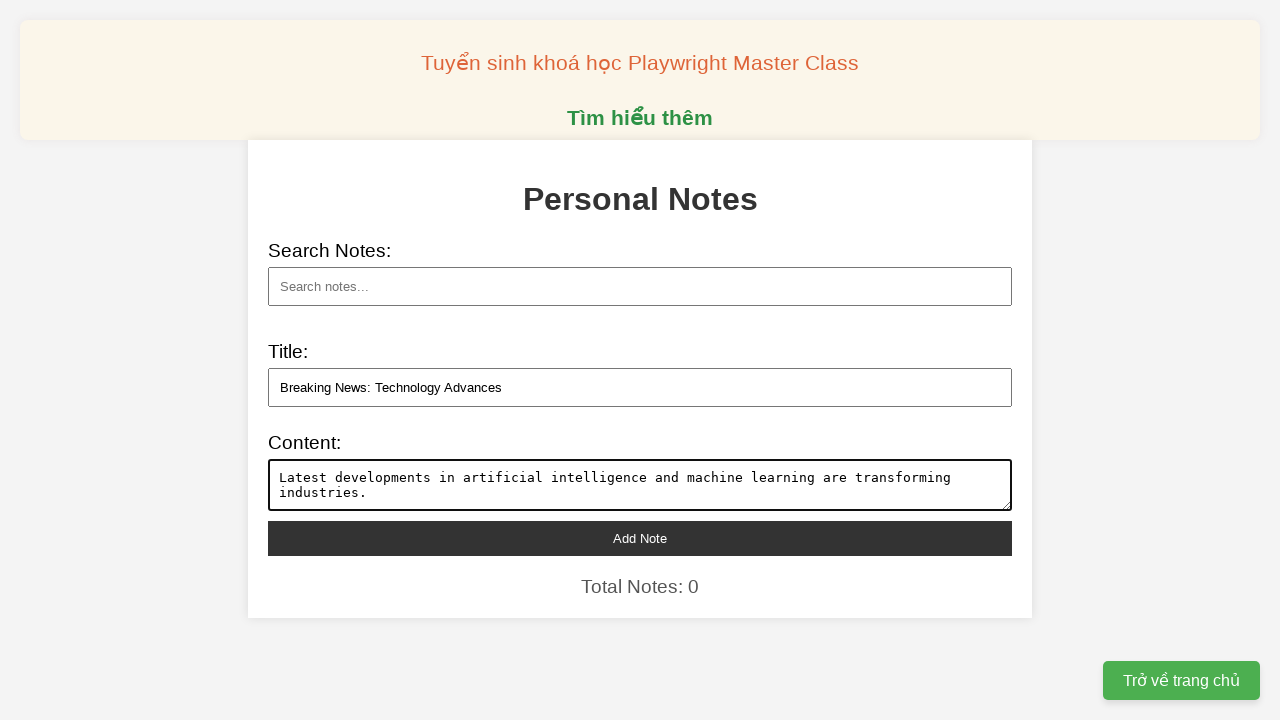

Clicked add note button to save note 1 of 10 at (640, 538) on xpath=//button[@id='add-note']
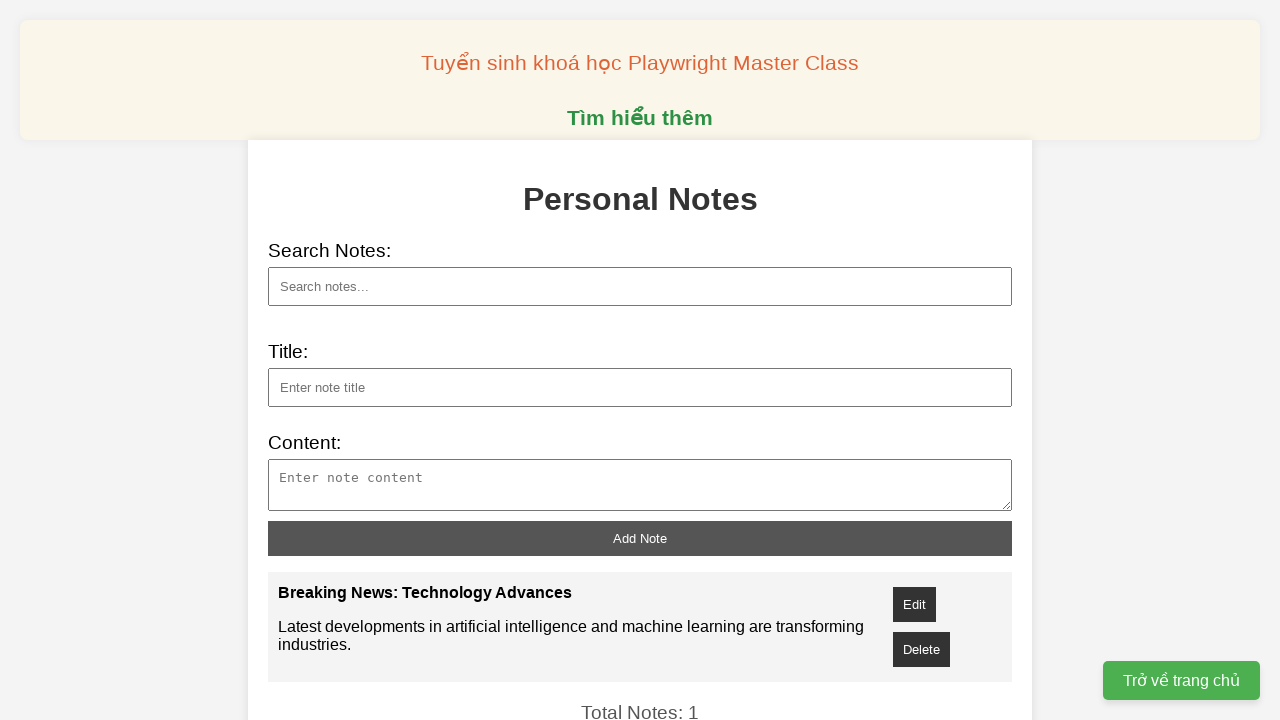

Filled note title with 'Science Discovery of the Year' on xpath=//input[@id='note-title']
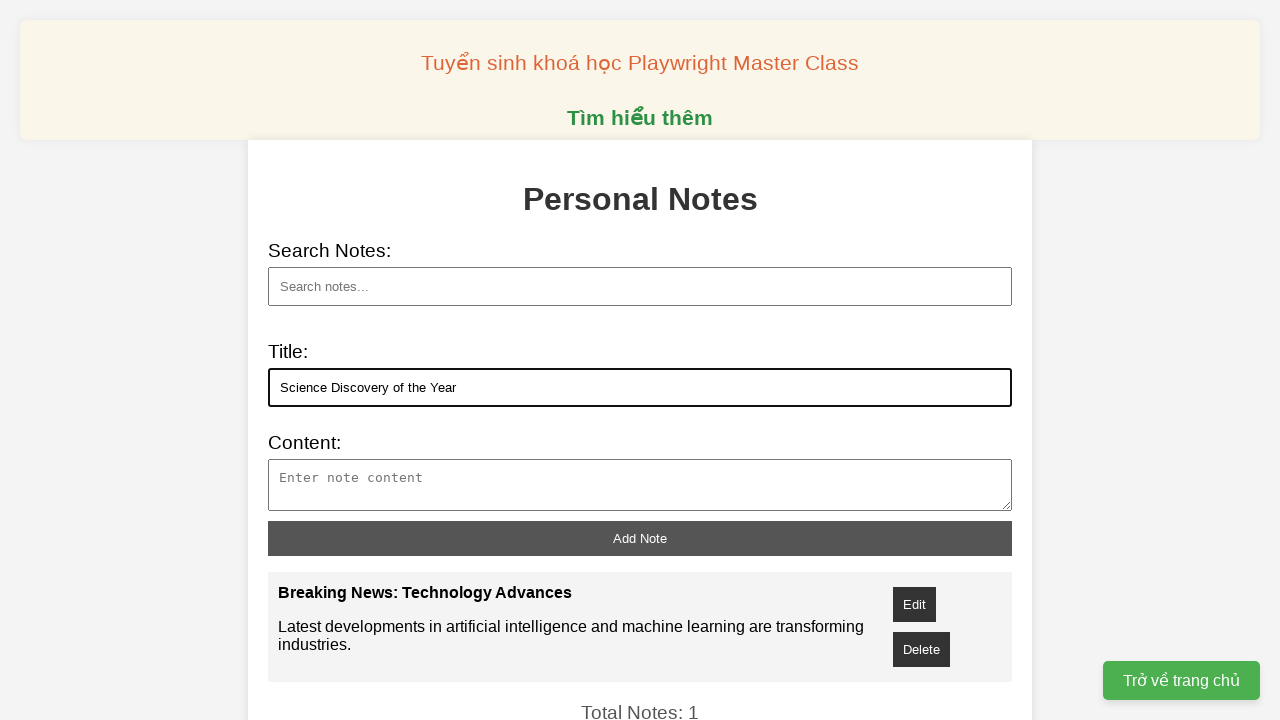

Filled note content with description text on xpath=//textarea[@id='note-content']
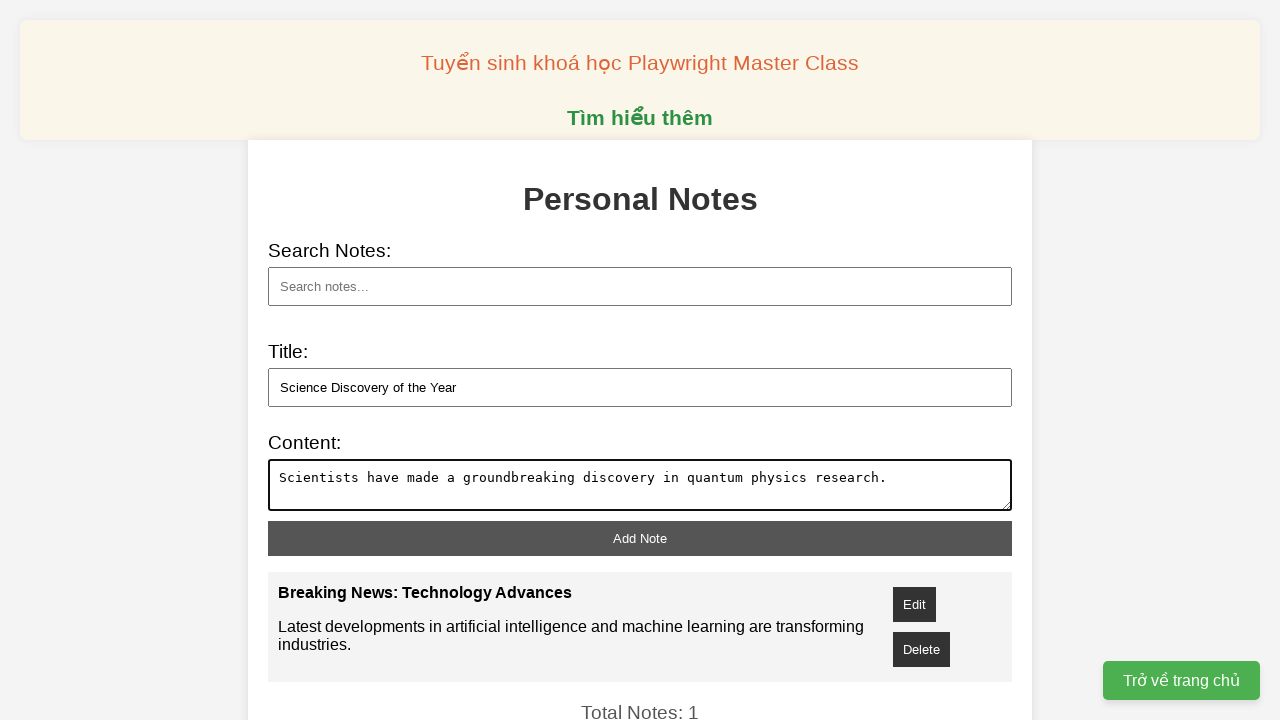

Clicked add note button to save note 2 of 10 at (640, 538) on xpath=//button[@id='add-note']
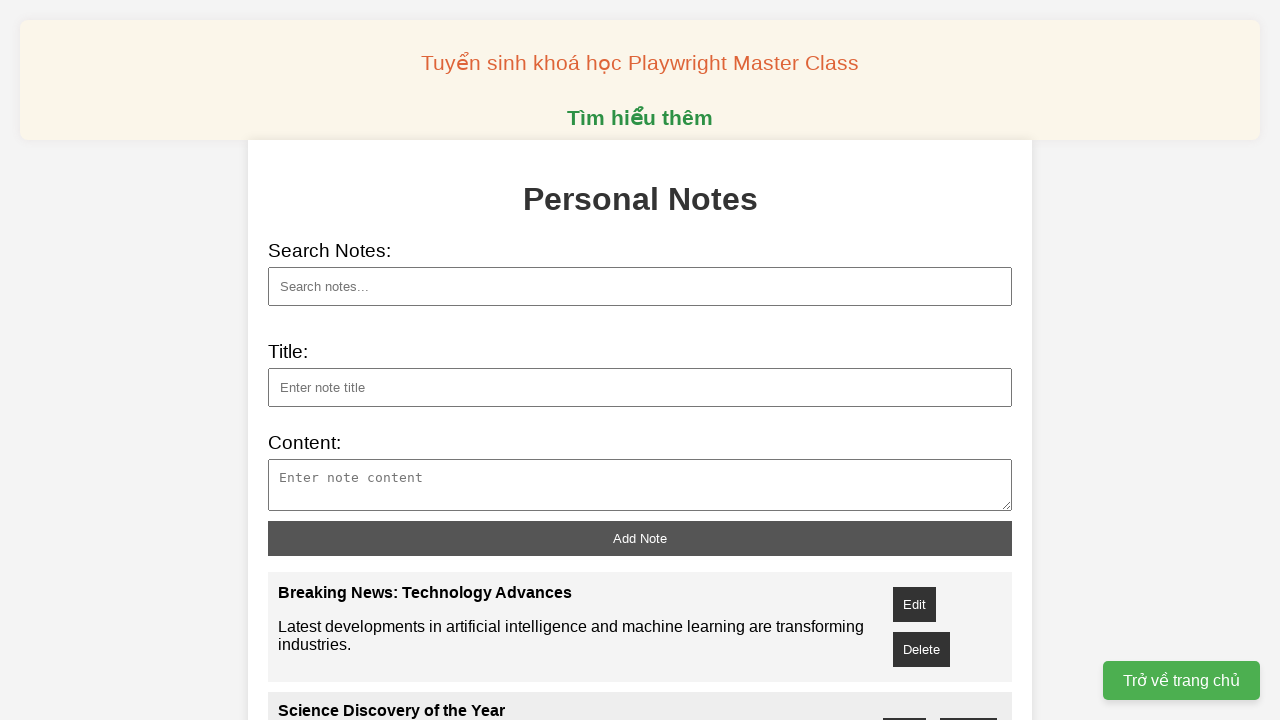

Filled note title with 'Climate Change Updates' on xpath=//input[@id='note-title']
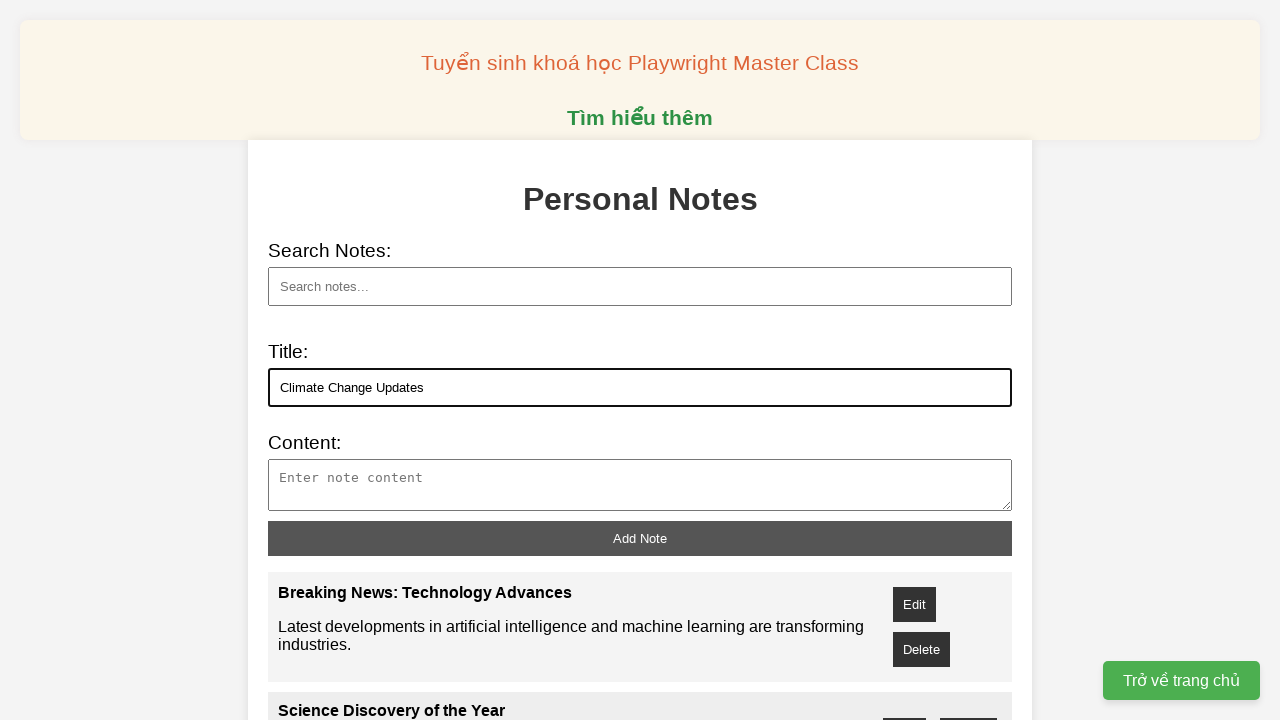

Filled note content with description text on xpath=//textarea[@id='note-content']
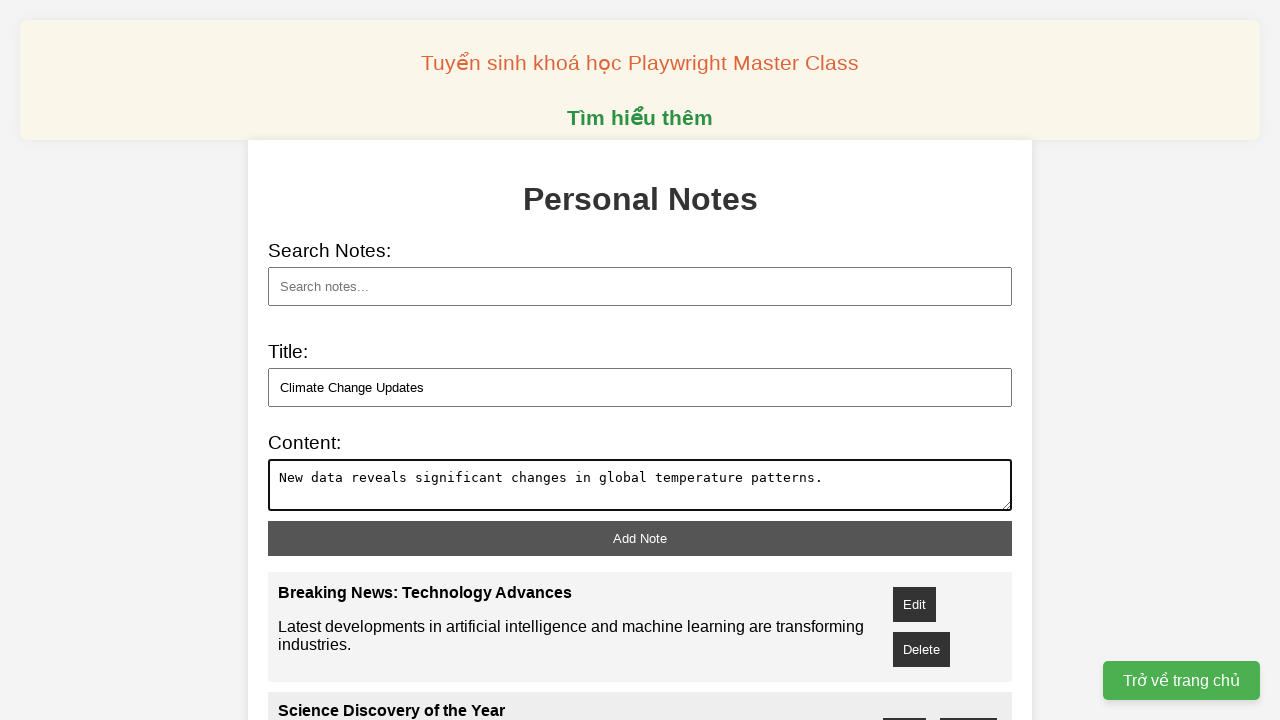

Clicked add note button to save note 3 of 10 at (640, 538) on xpath=//button[@id='add-note']
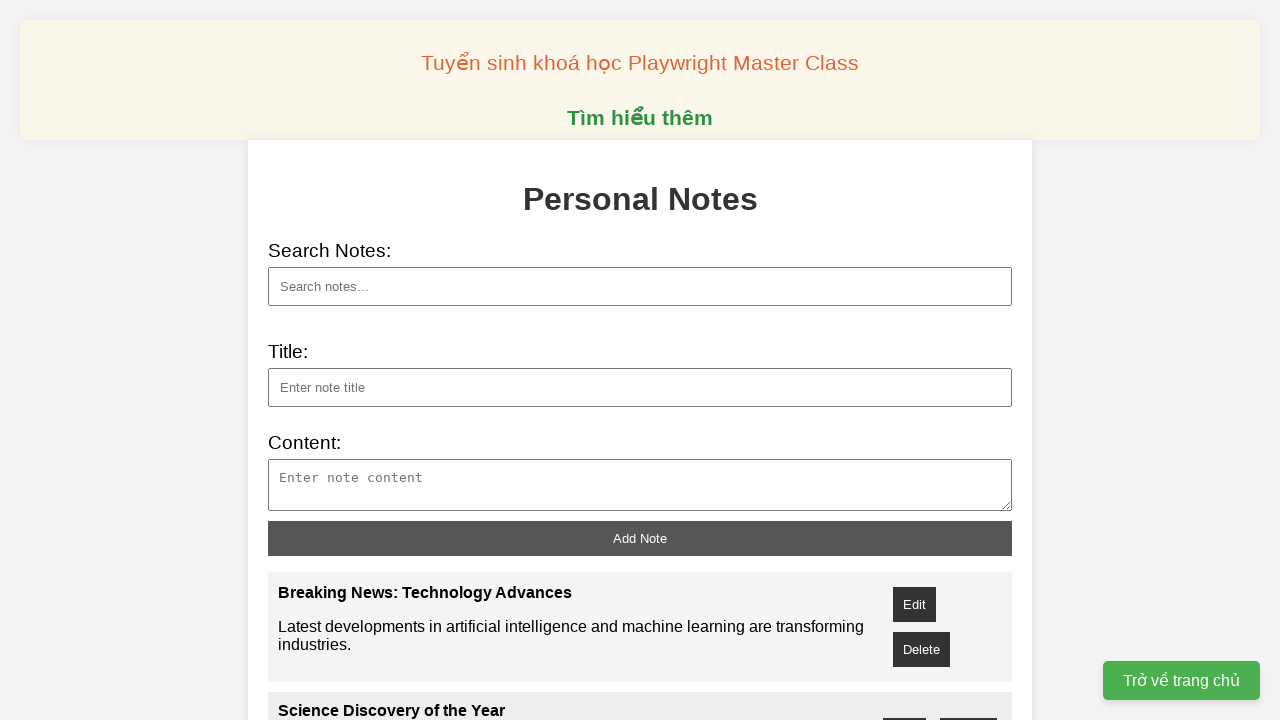

Filled note title with 'Space Exploration Mission' on xpath=//input[@id='note-title']
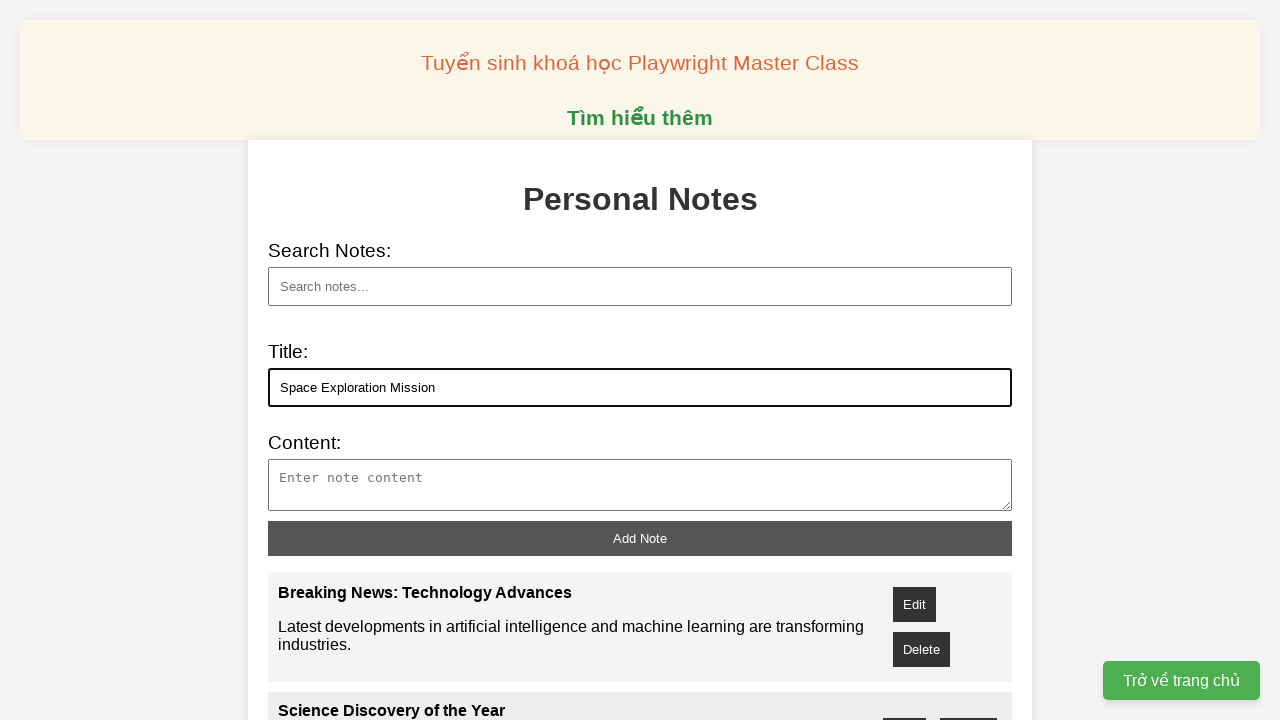

Filled note content with description text on xpath=//textarea[@id='note-content']
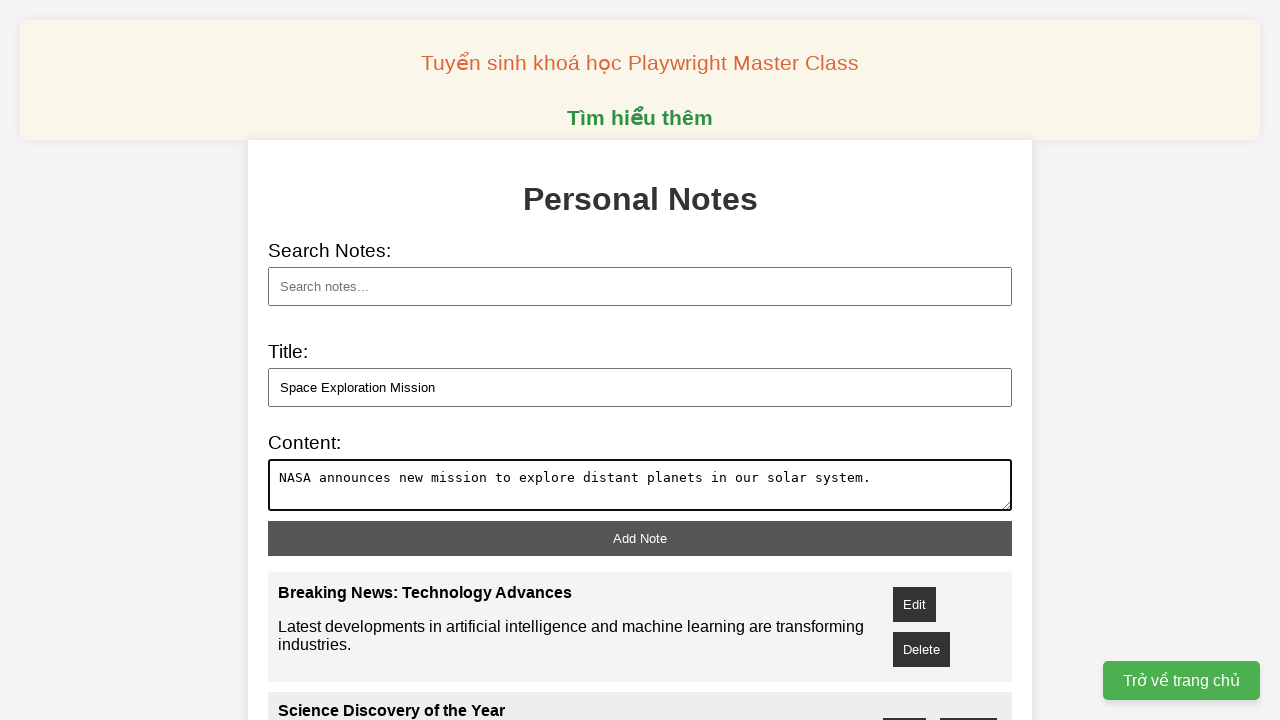

Clicked add note button to save note 4 of 10 at (640, 538) on xpath=//button[@id='add-note']
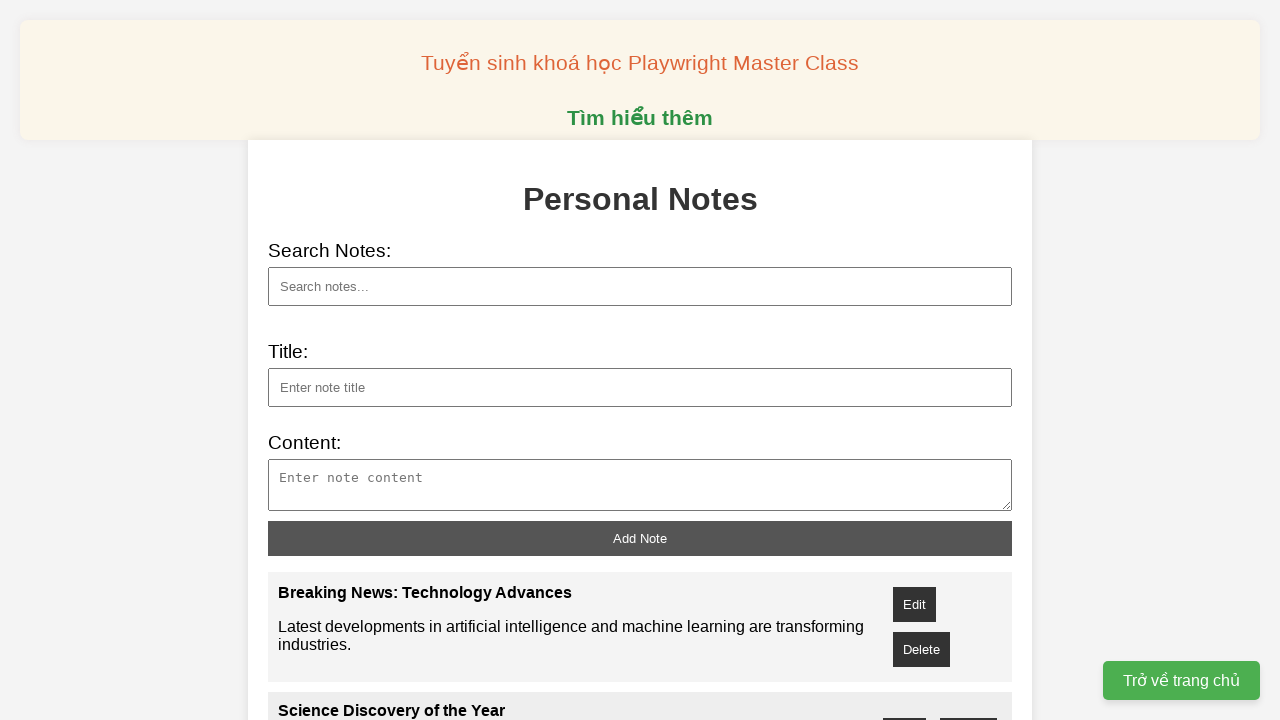

Filled note title with 'Medical Breakthrough Announced' on xpath=//input[@id='note-title']
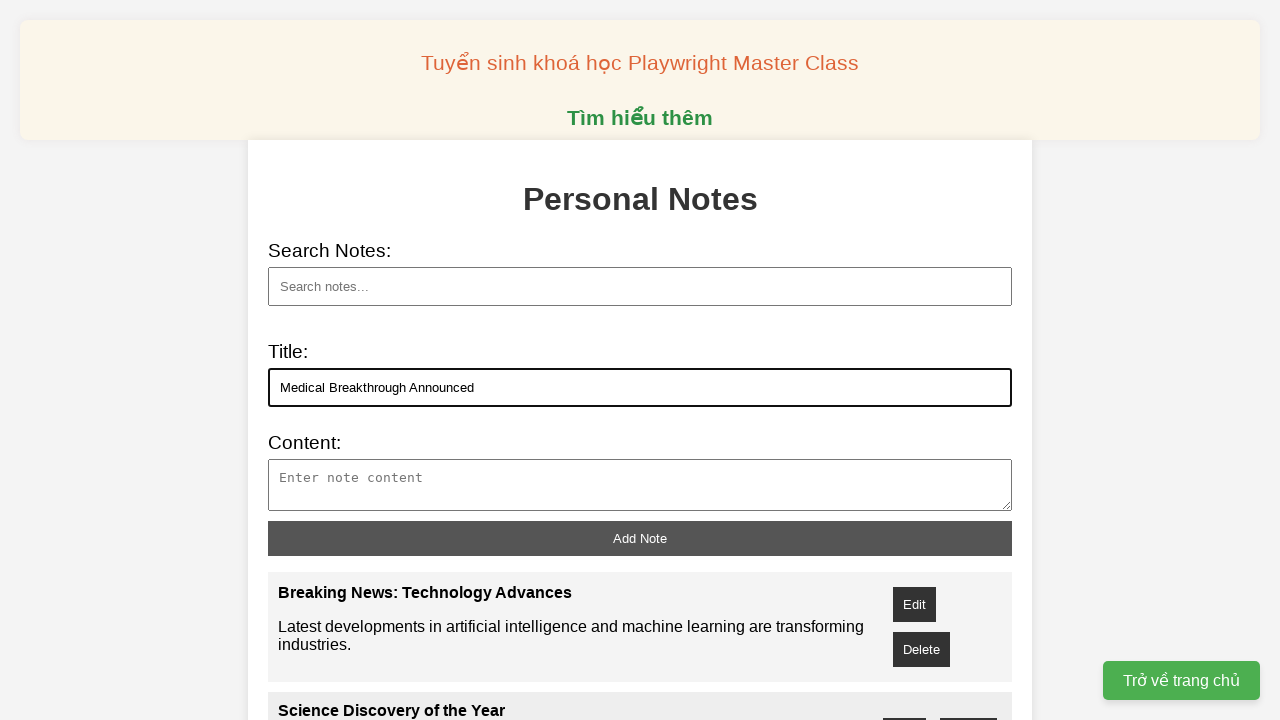

Filled note content with description text on xpath=//textarea[@id='note-content']
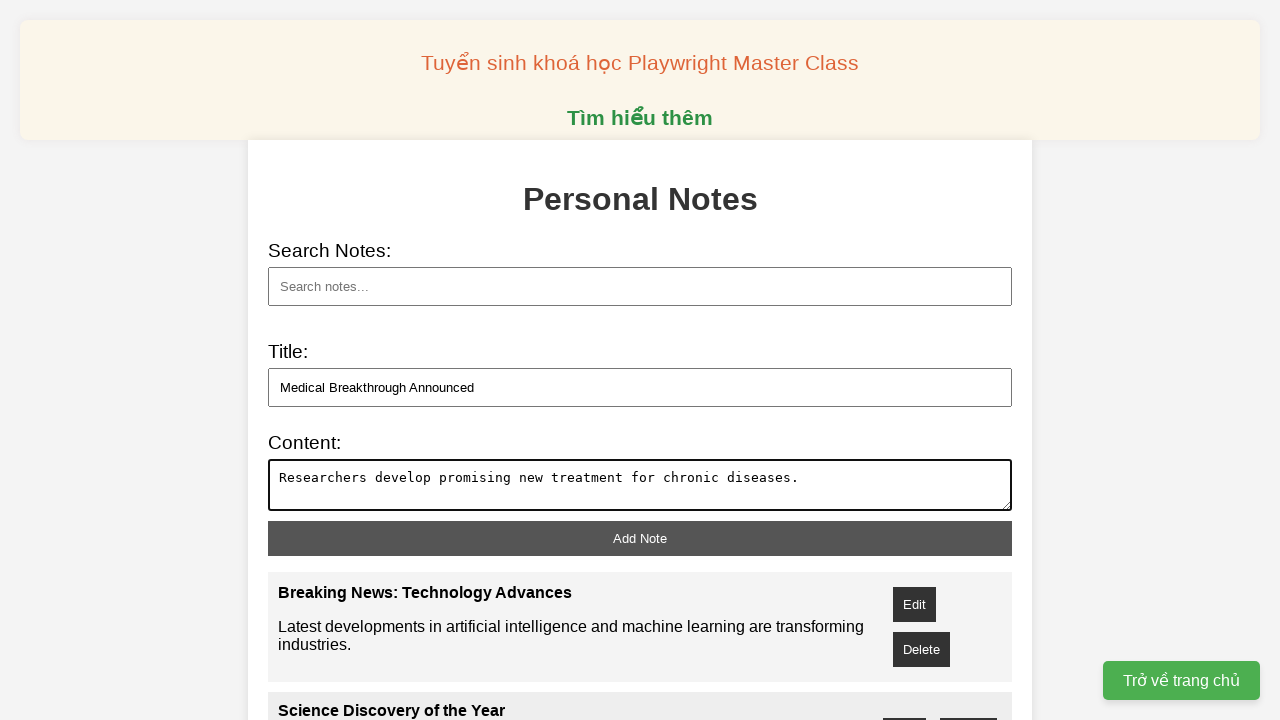

Clicked add note button to save note 5 of 10 at (640, 538) on xpath=//button[@id='add-note']
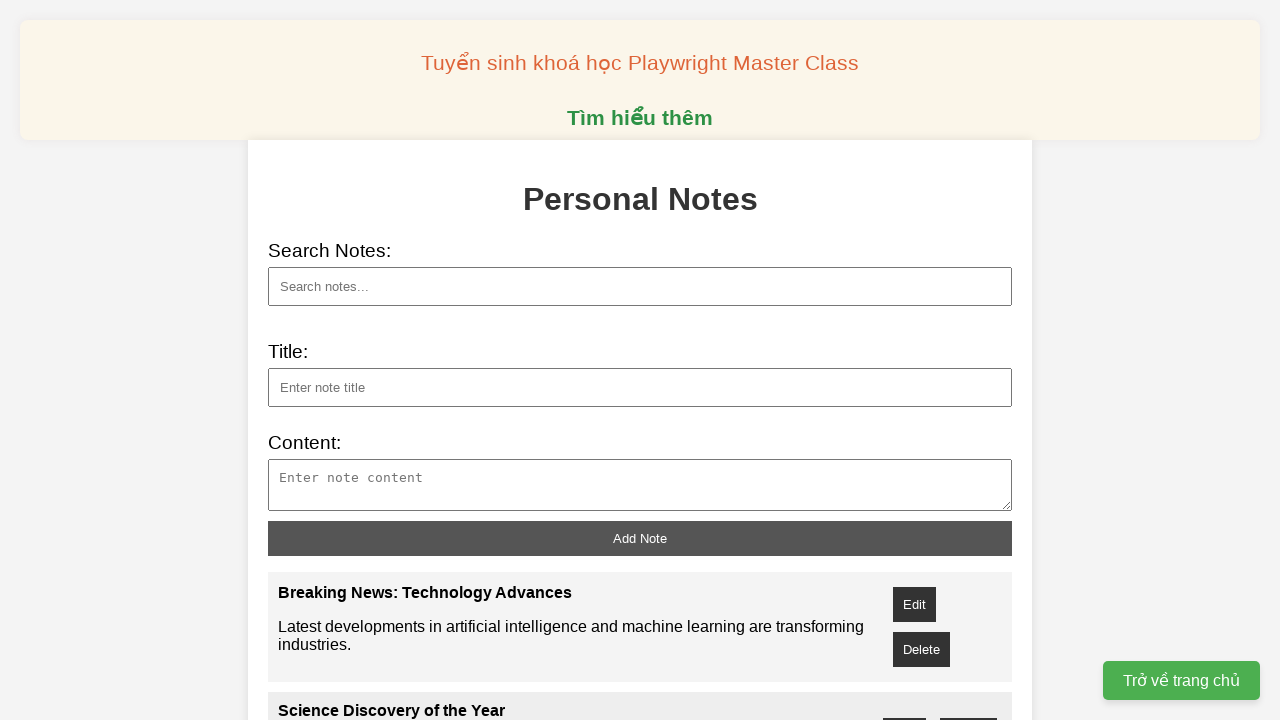

Filled note title with 'Economic Trends Analysis' on xpath=//input[@id='note-title']
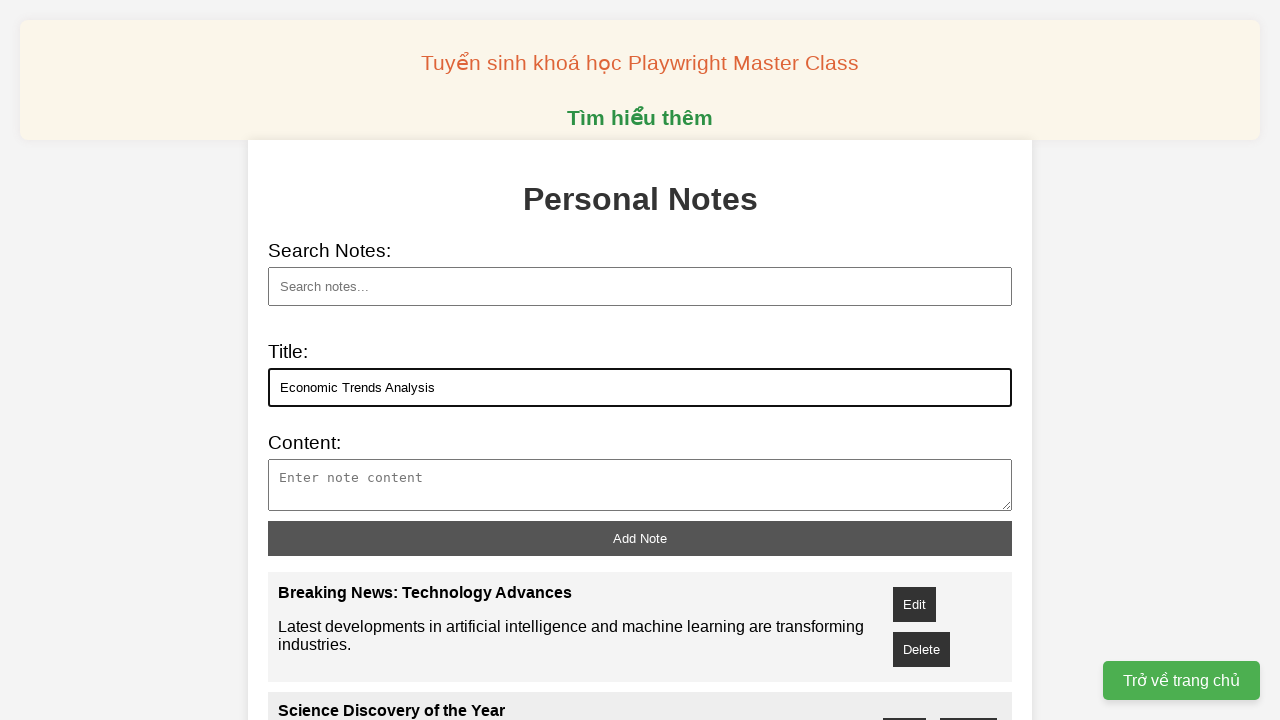

Filled note content with description text on xpath=//textarea[@id='note-content']
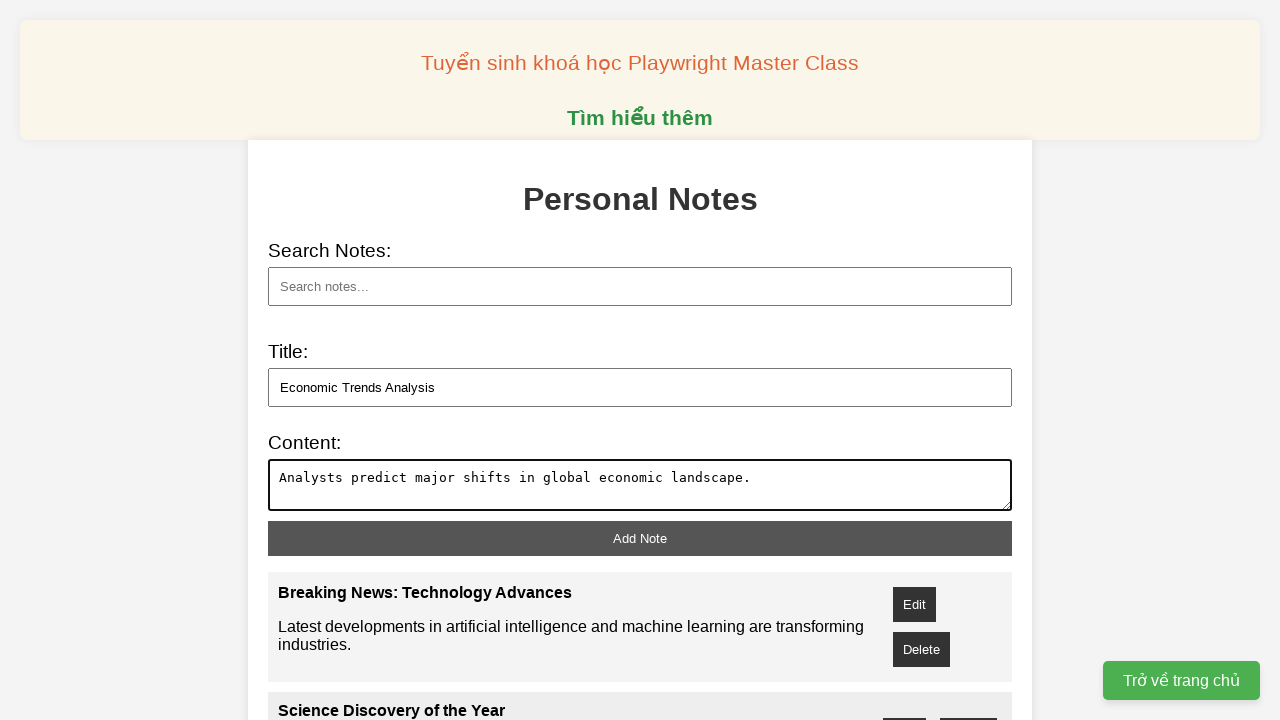

Clicked add note button to save note 6 of 10 at (640, 538) on xpath=//button[@id='add-note']
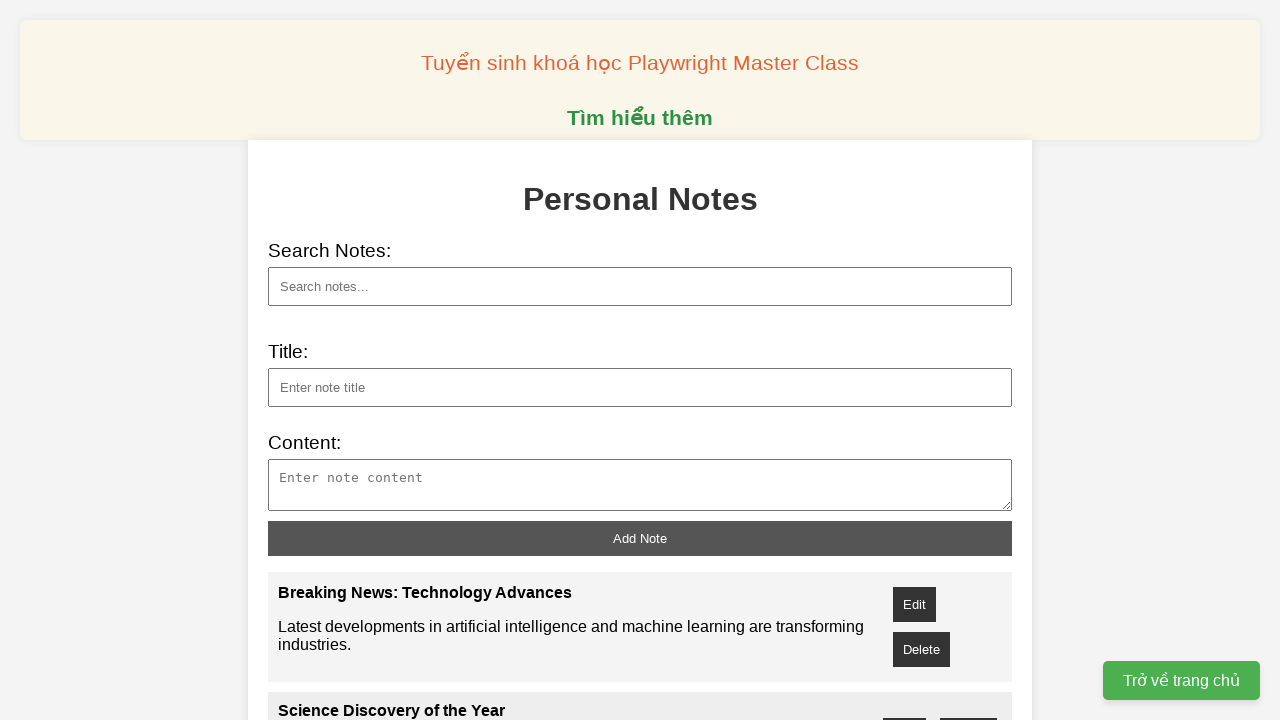

Filled note title with 'Education Reform Proposal' on xpath=//input[@id='note-title']
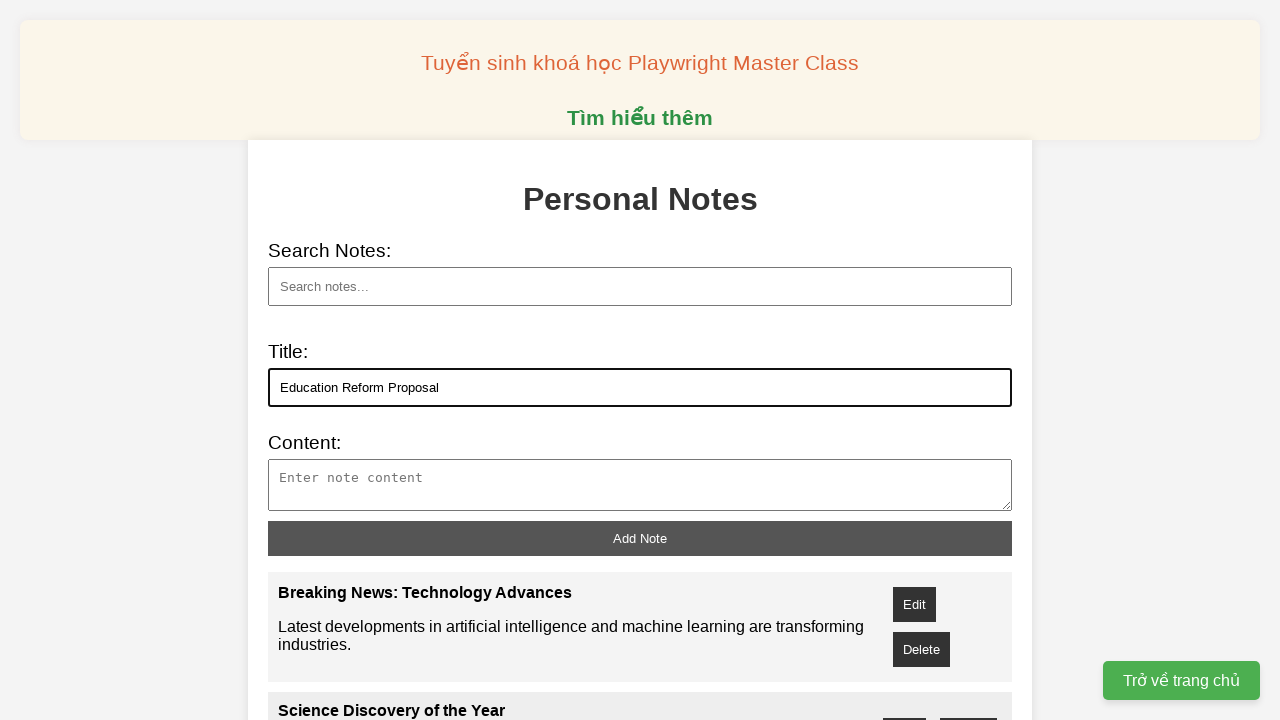

Filled note content with description text on xpath=//textarea[@id='note-content']
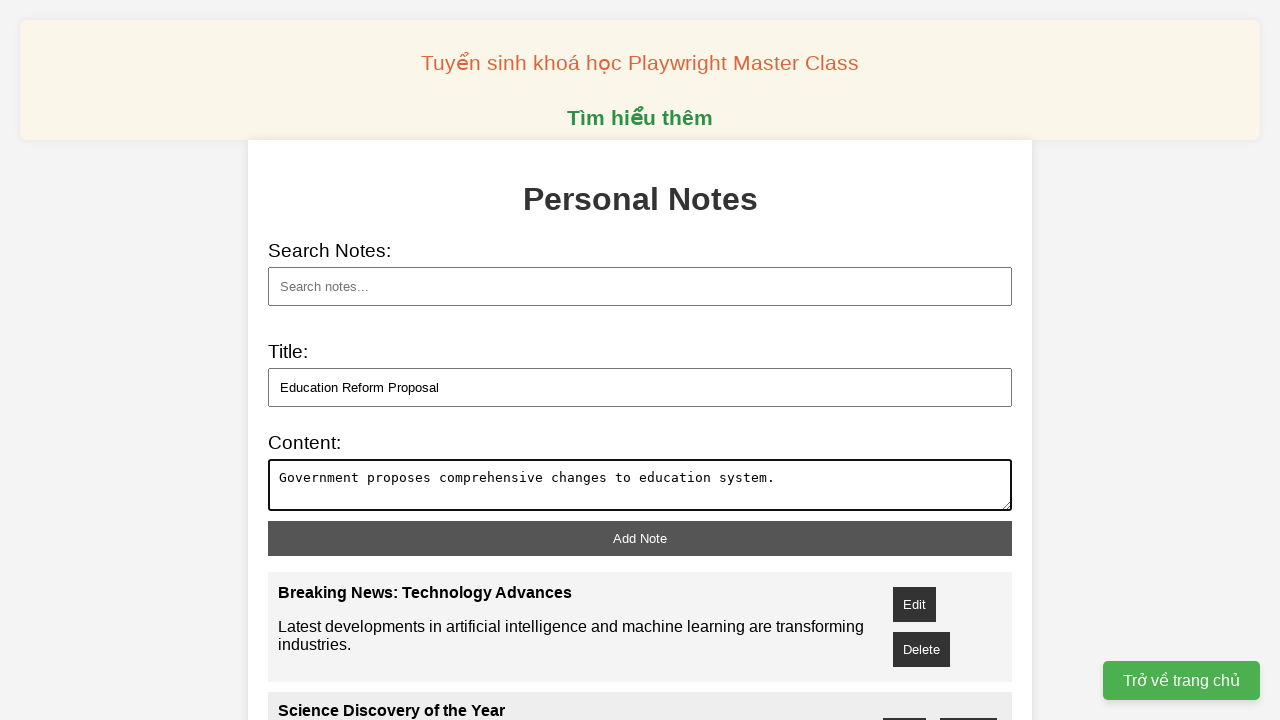

Clicked add note button to save note 7 of 10 at (640, 538) on xpath=//button[@id='add-note']
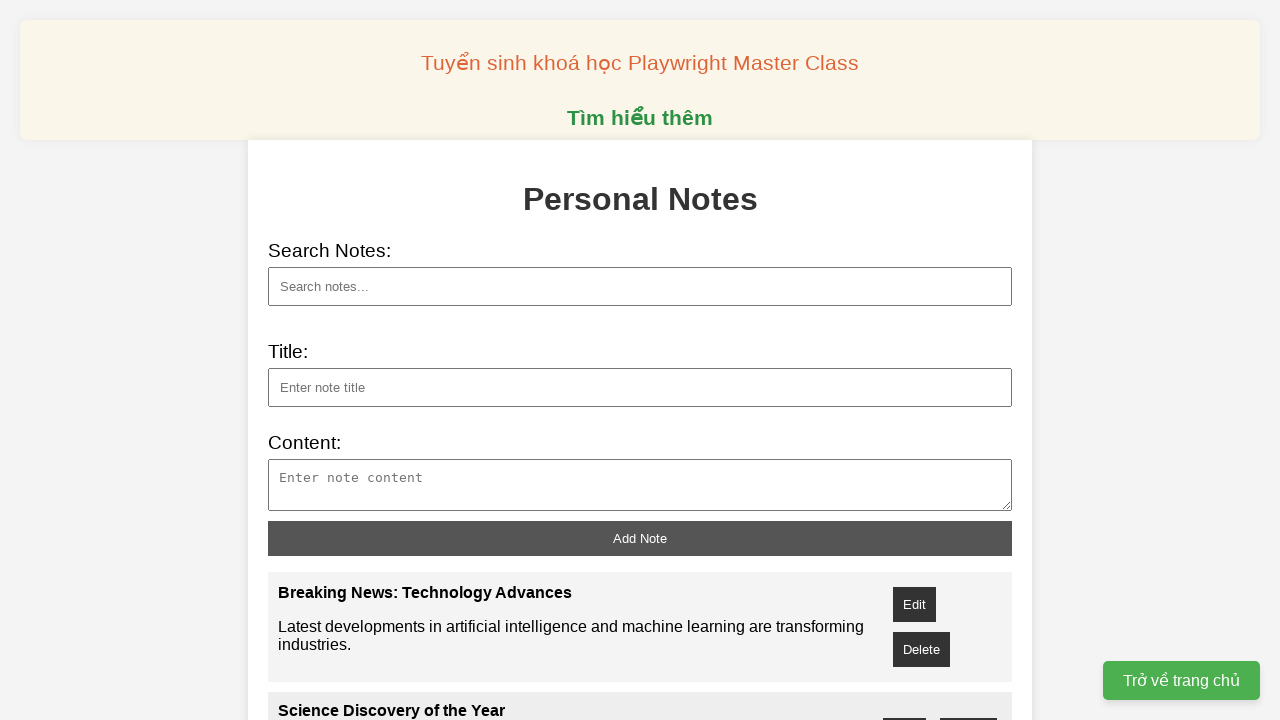

Filled note title with 'Environmental Protection Act' on xpath=//input[@id='note-title']
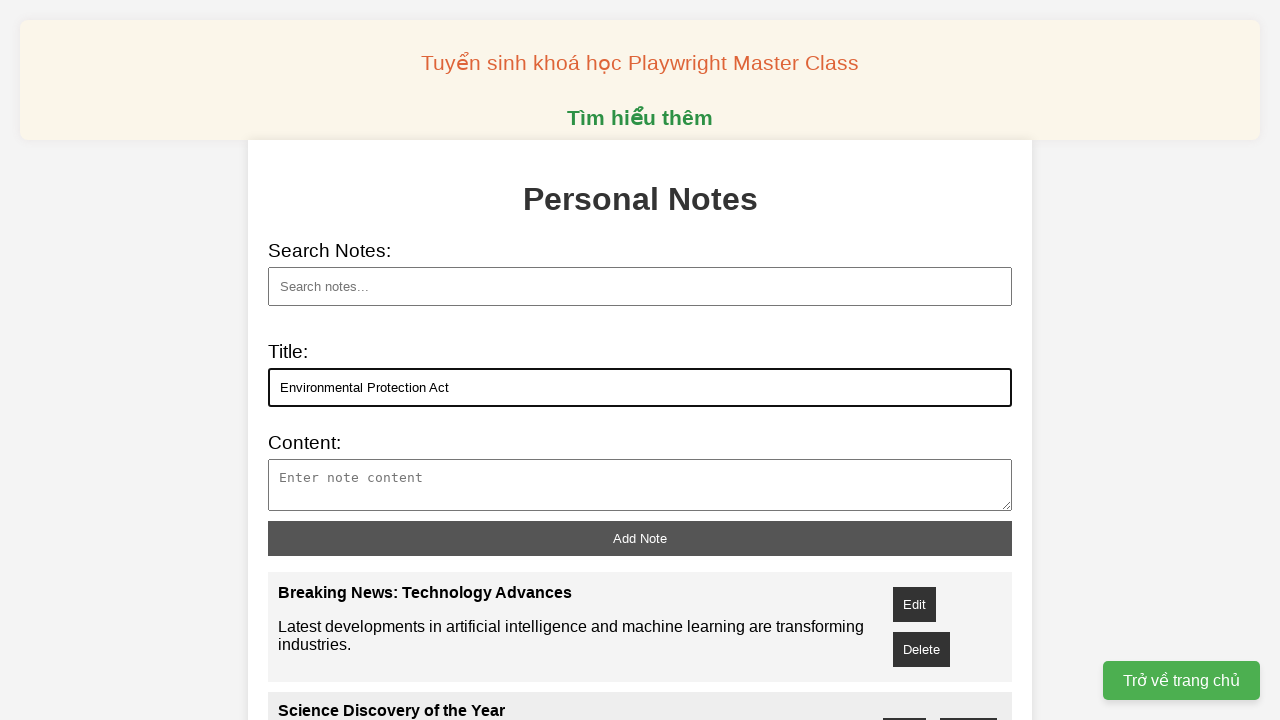

Filled note content with description text on xpath=//textarea[@id='note-content']
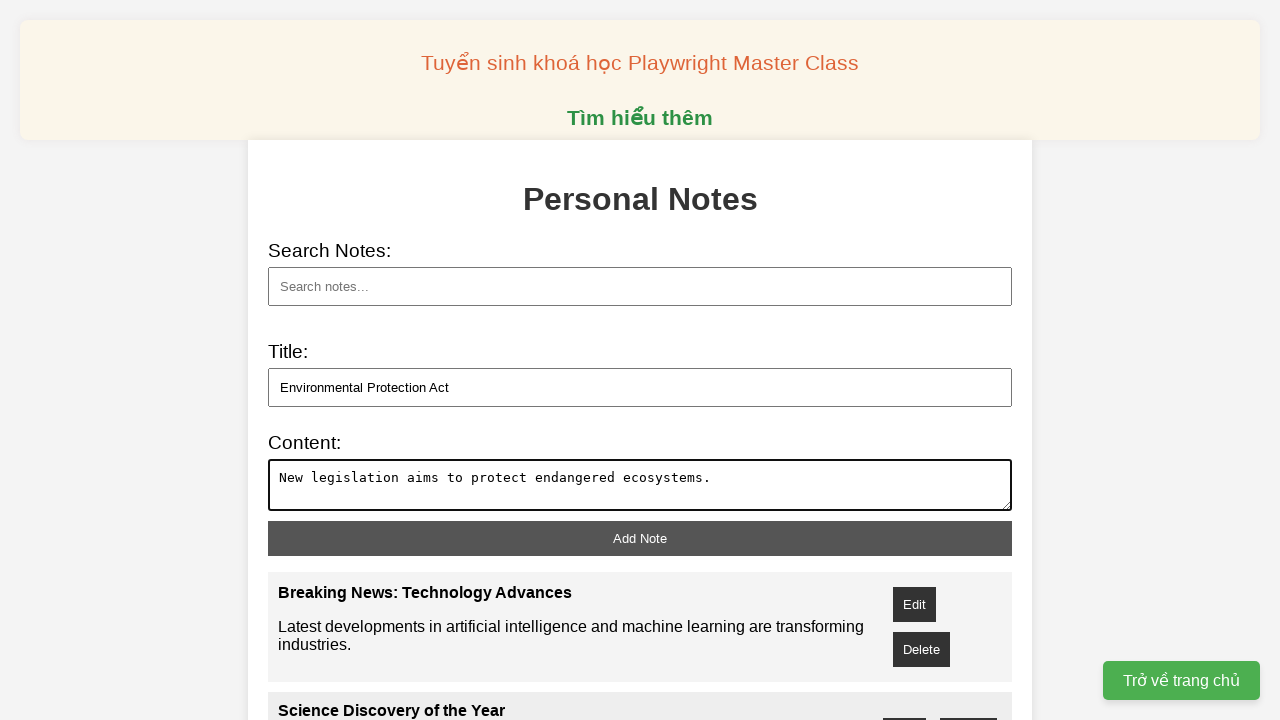

Clicked add note button to save note 8 of 10 at (640, 538) on xpath=//button[@id='add-note']
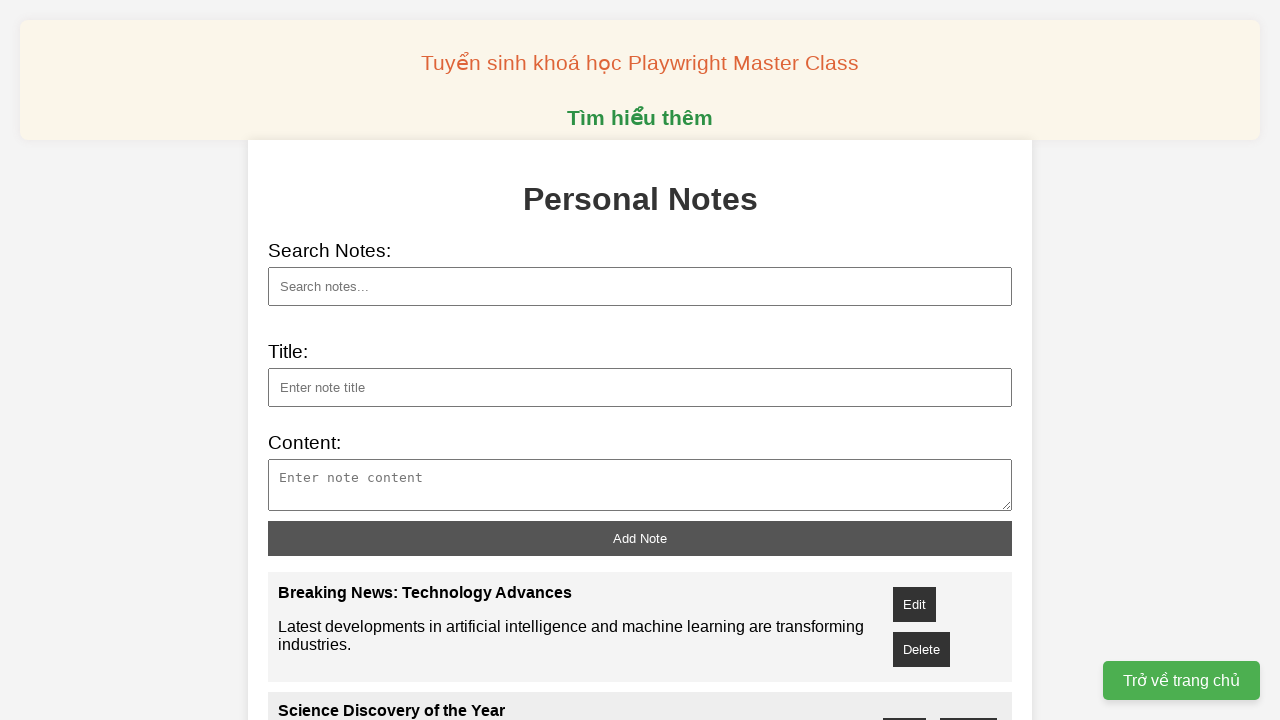

Filled note title with 'Digital Innovation Summit' on xpath=//input[@id='note-title']
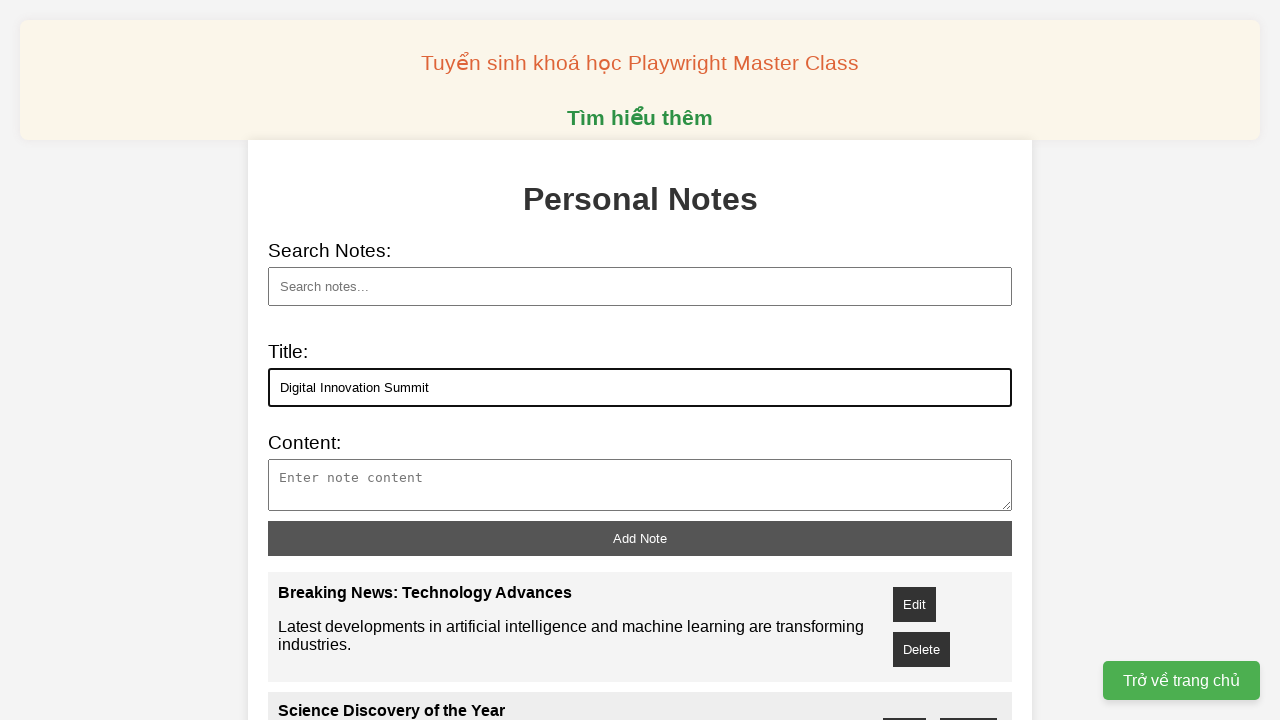

Filled note content with description text on xpath=//textarea[@id='note-content']
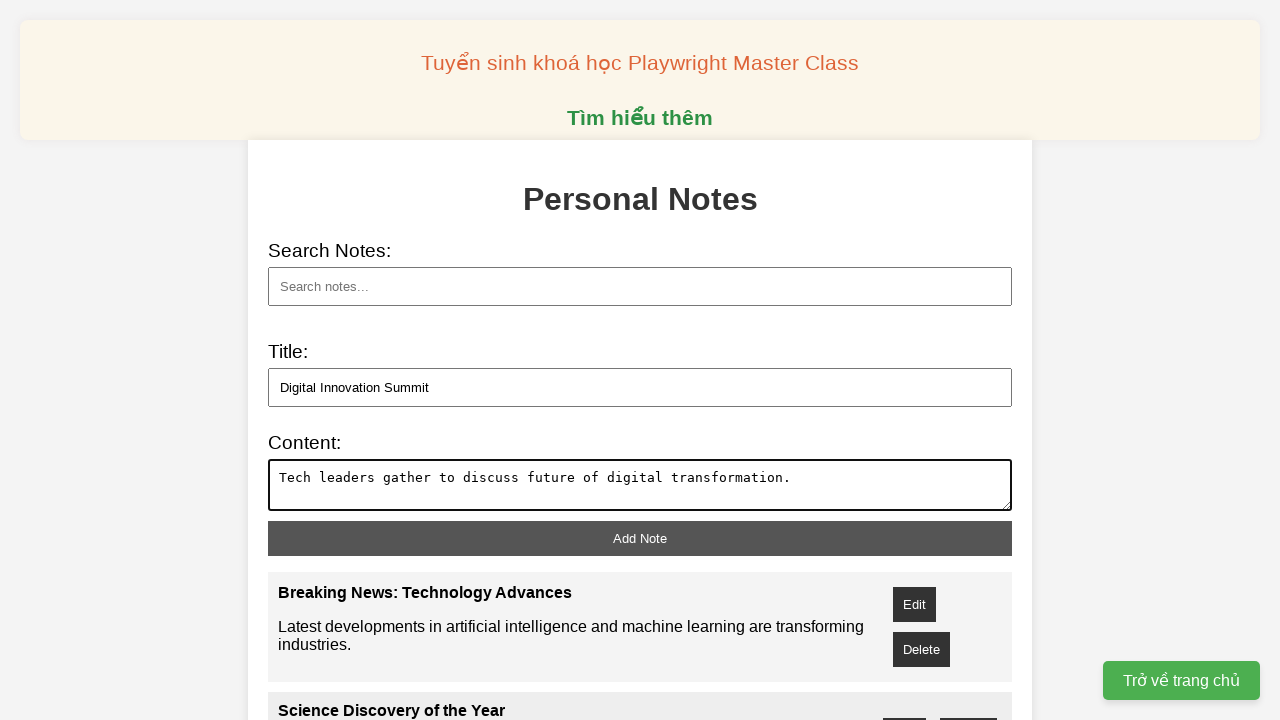

Clicked add note button to save note 9 of 10 at (640, 538) on xpath=//button[@id='add-note']
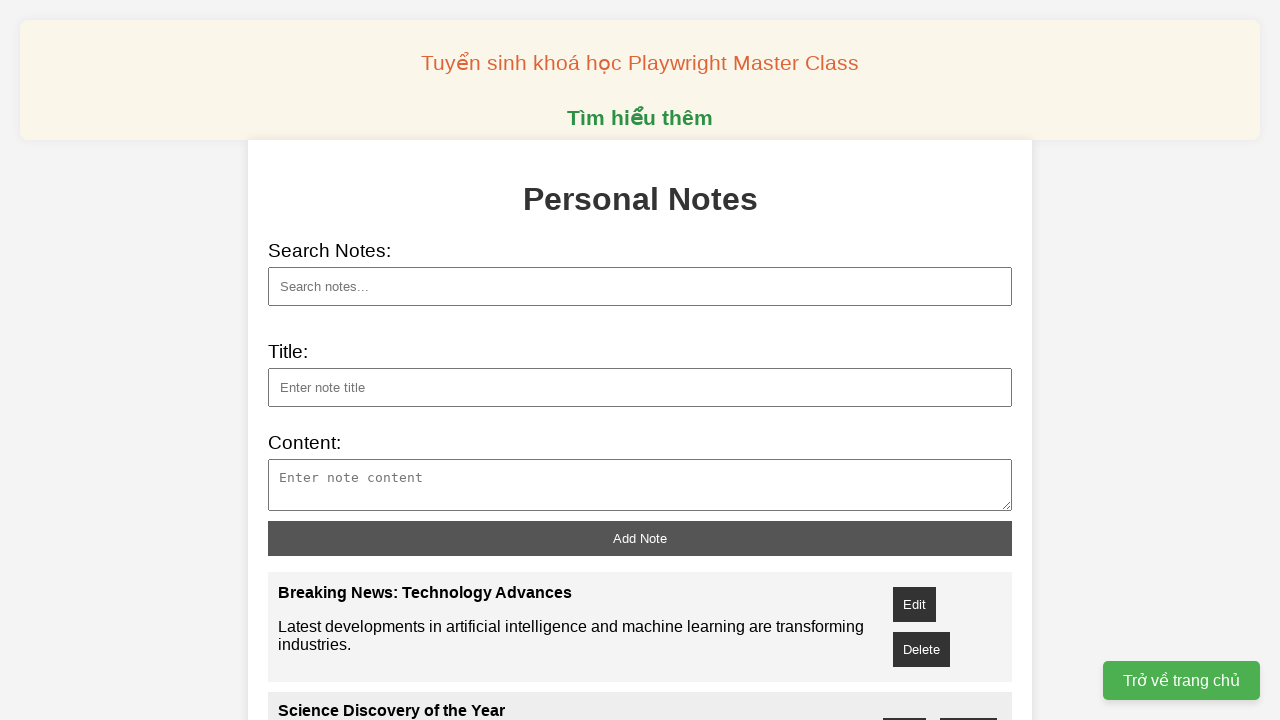

Filled note title with 'Research Findings Published' on xpath=//input[@id='note-title']
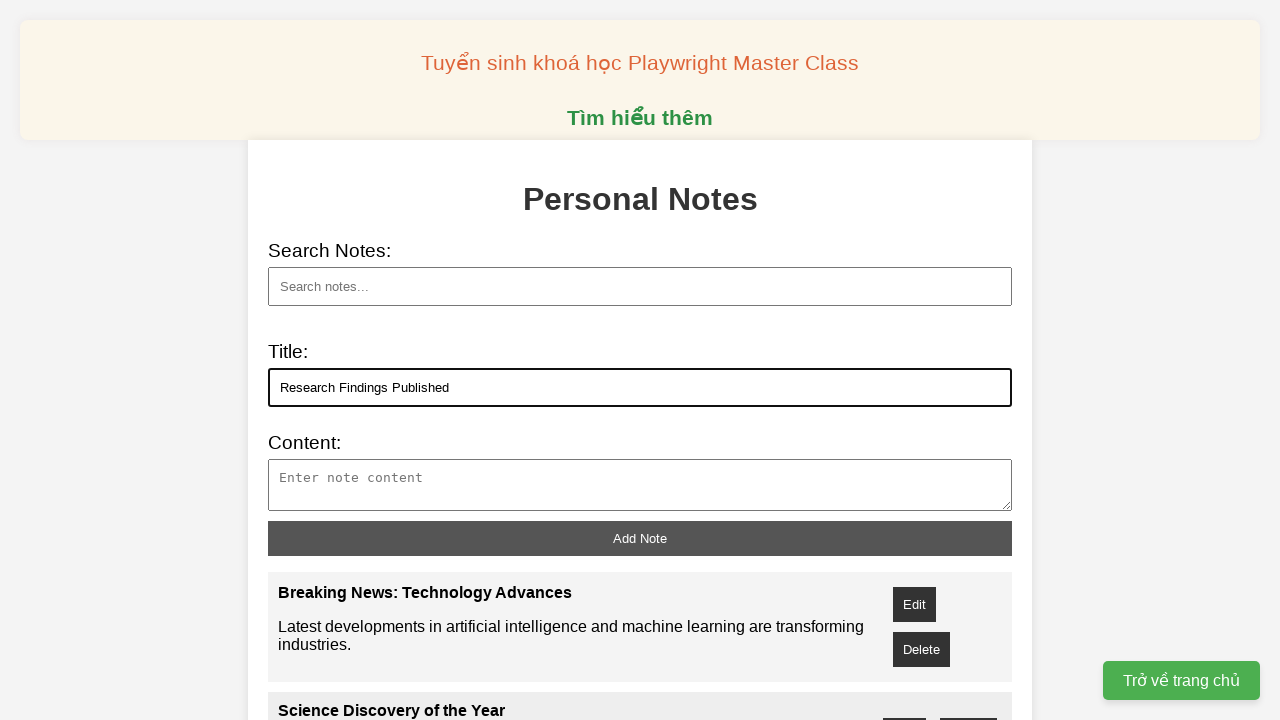

Filled note content with description text on xpath=//textarea[@id='note-content']
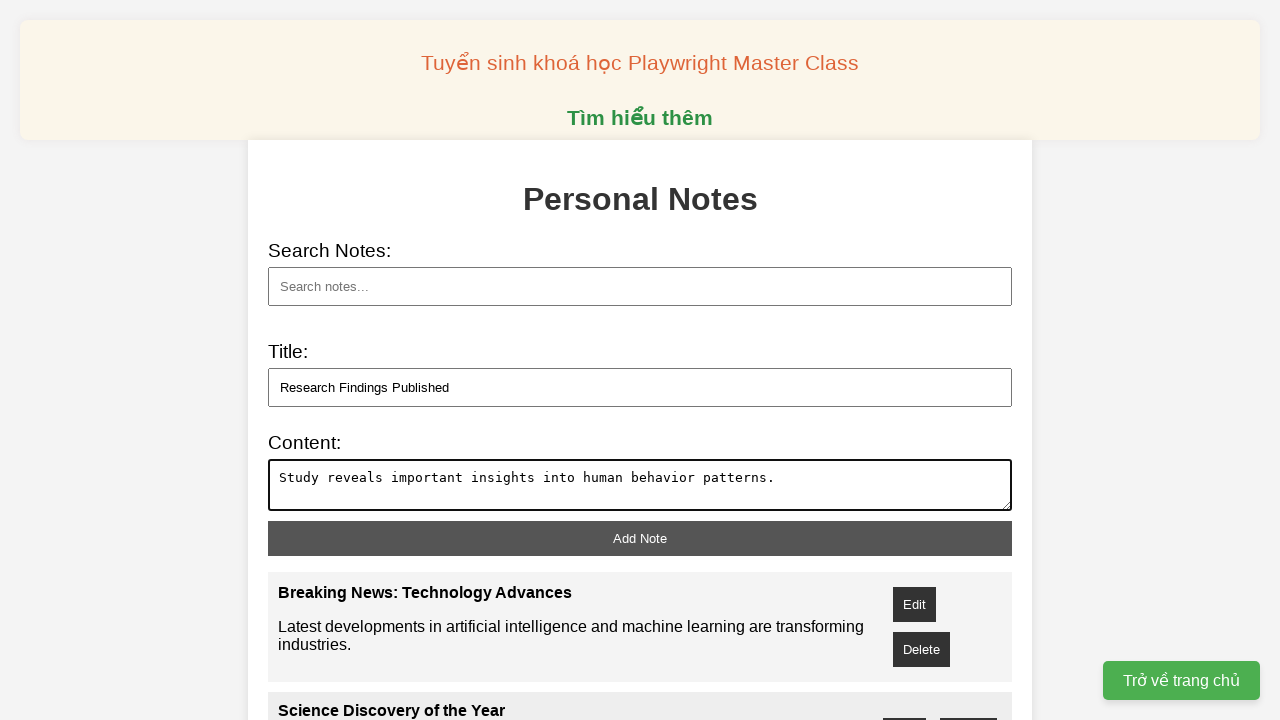

Clicked add note button to save note 10 of 10 at (640, 538) on xpath=//button[@id='add-note']
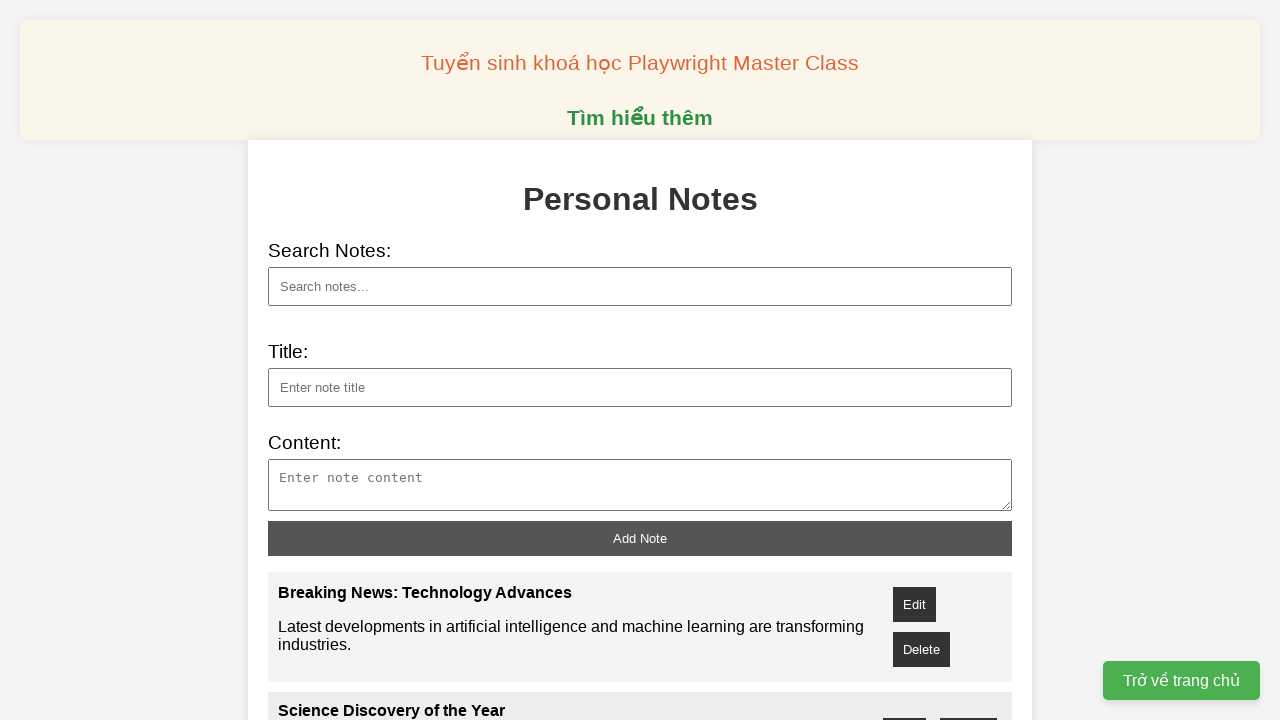

Typed 'Science Discovery of the Year' into search field to find specific note
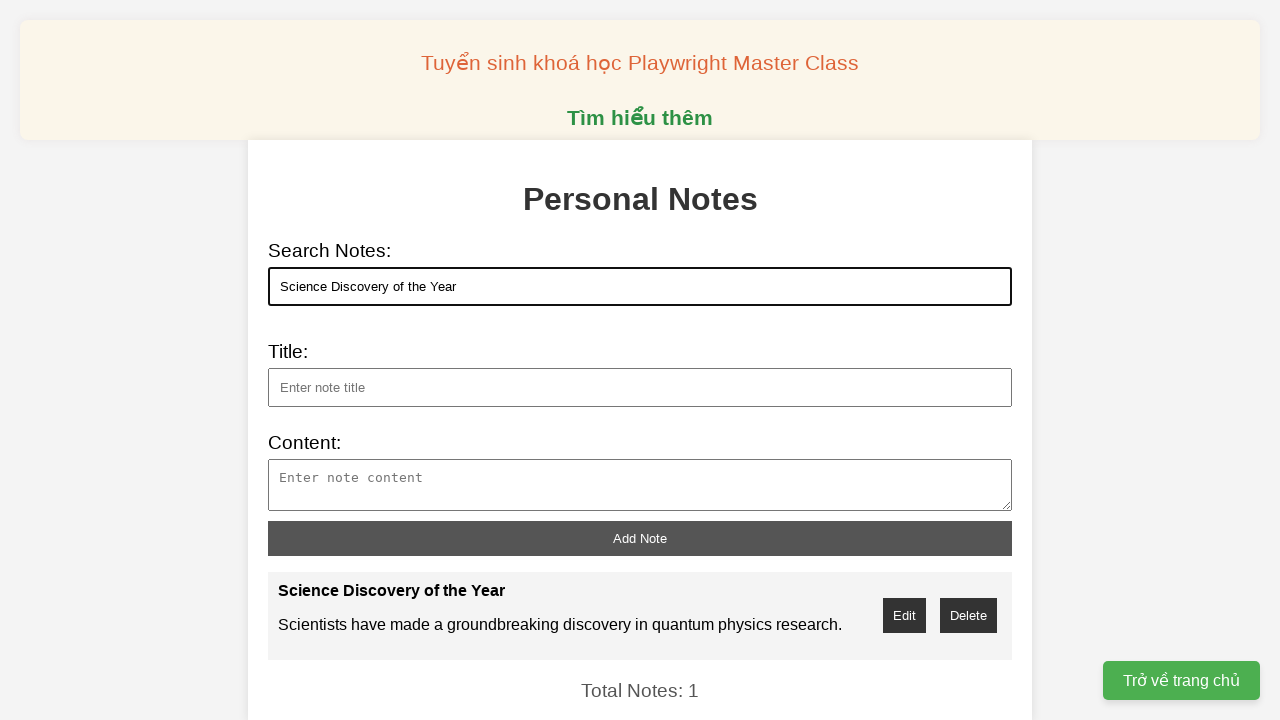

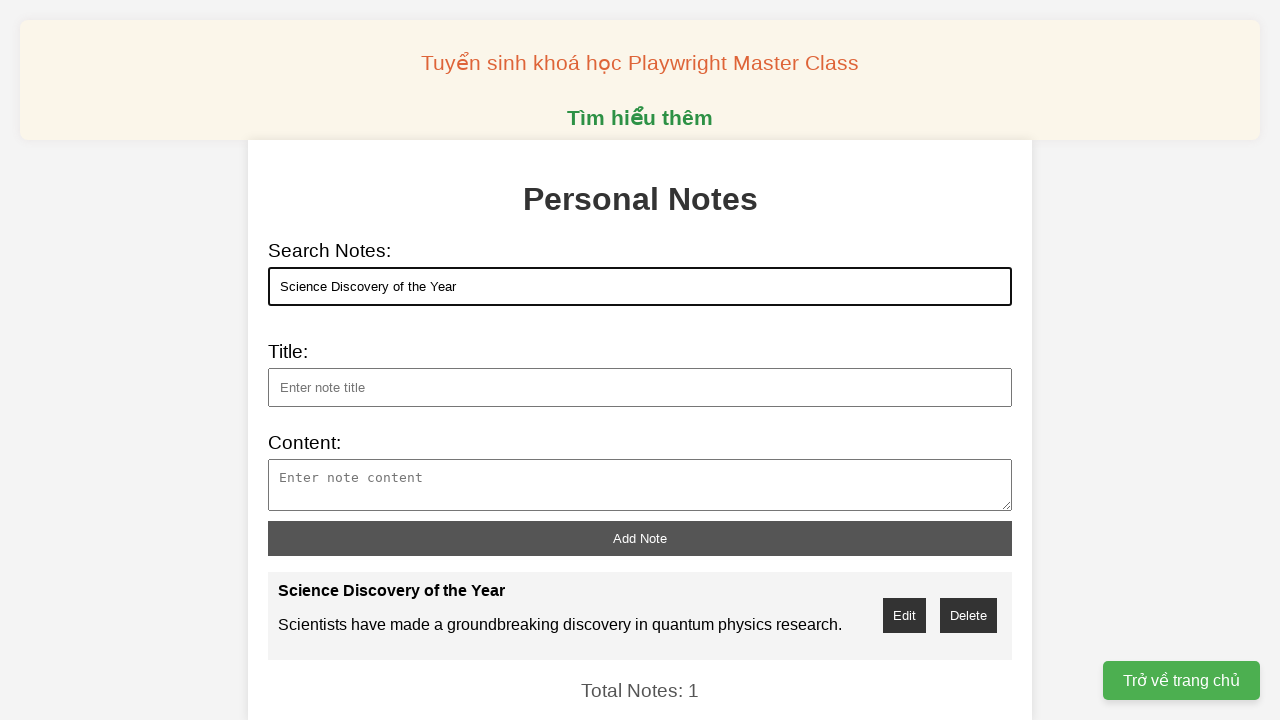